Tests registration form validation by submitting with all fields empty

Starting URL: https://alada.vn/tai-khoan/dang-ky.html

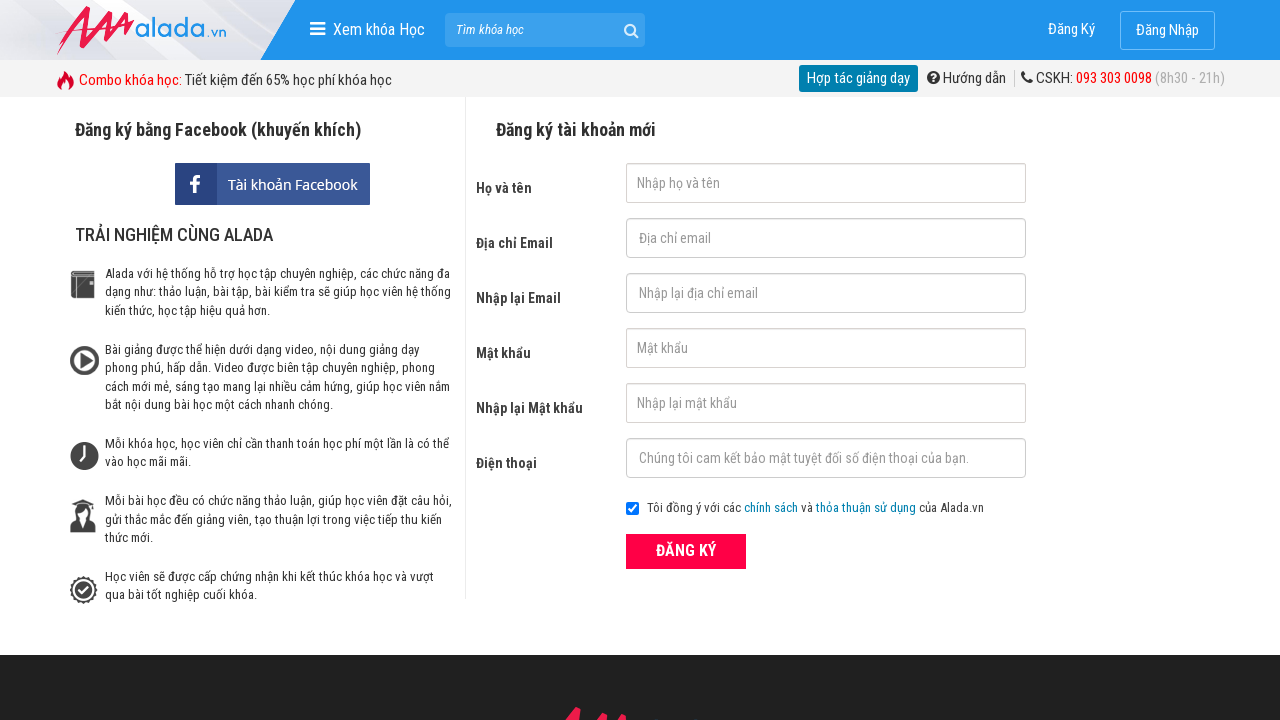

Clicked submit button with all registration fields empty to test validation at (686, 551) on button[type='submit']
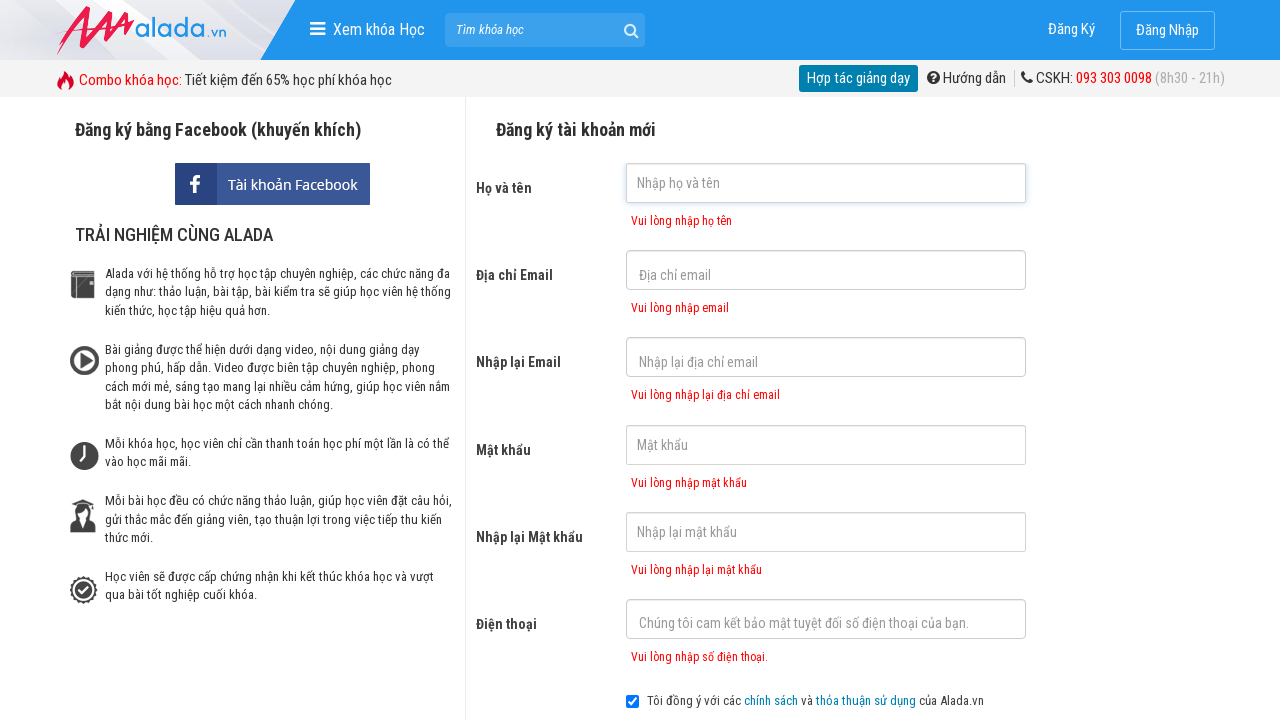

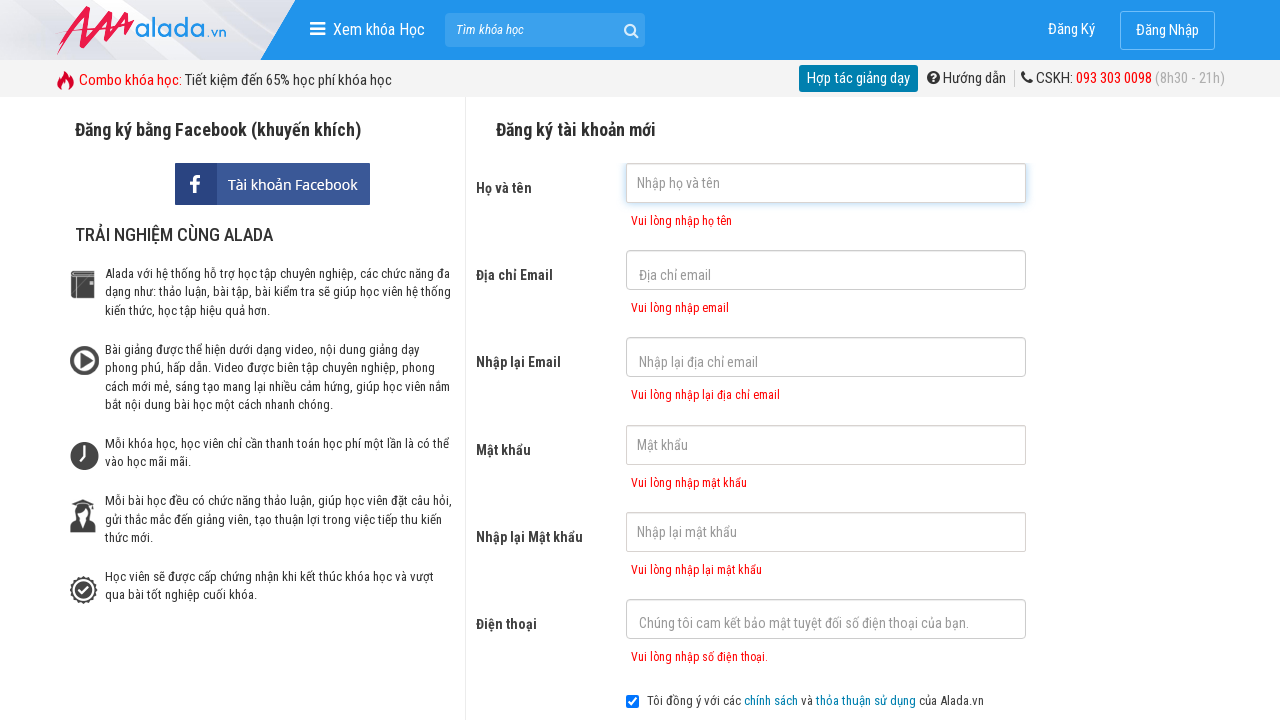